Tests the du.ae order tracking form by filling in an order number and mobile number, then clicking the track button to submit the form and waiting for results to load.

Starting URL: https://shop.du.ae/en/order-tracking

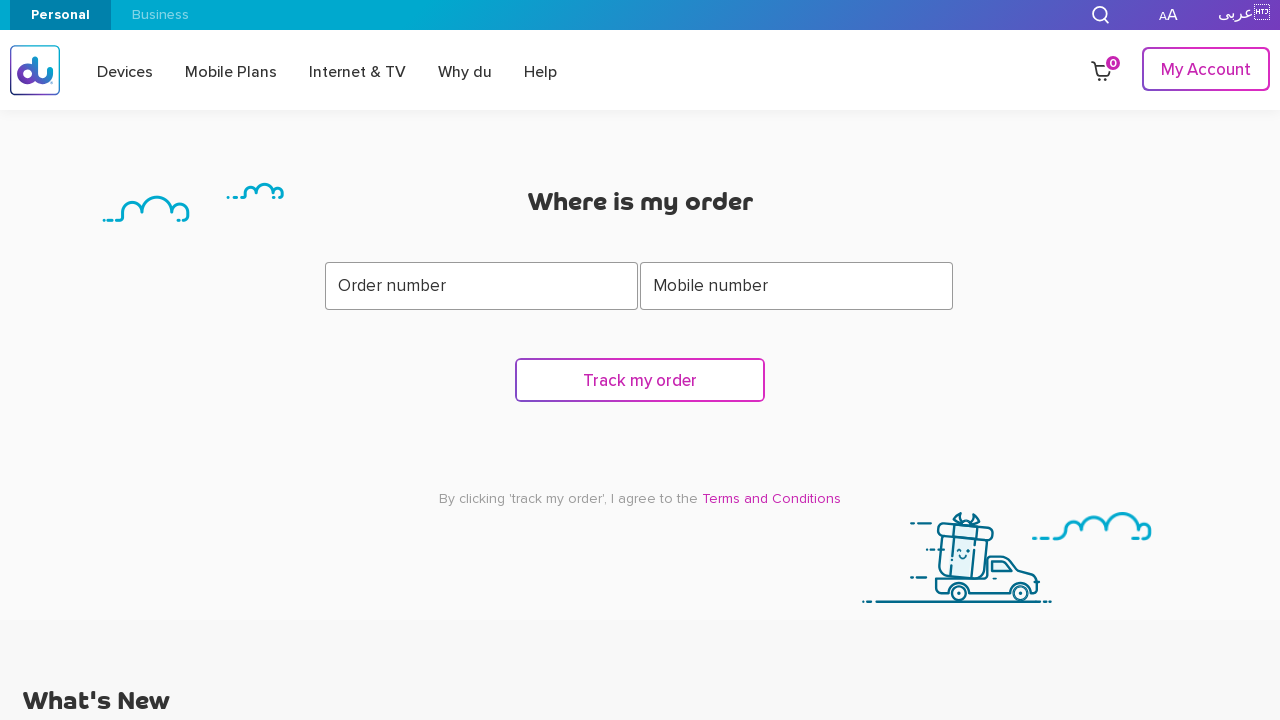

Order tracking form loaded successfully
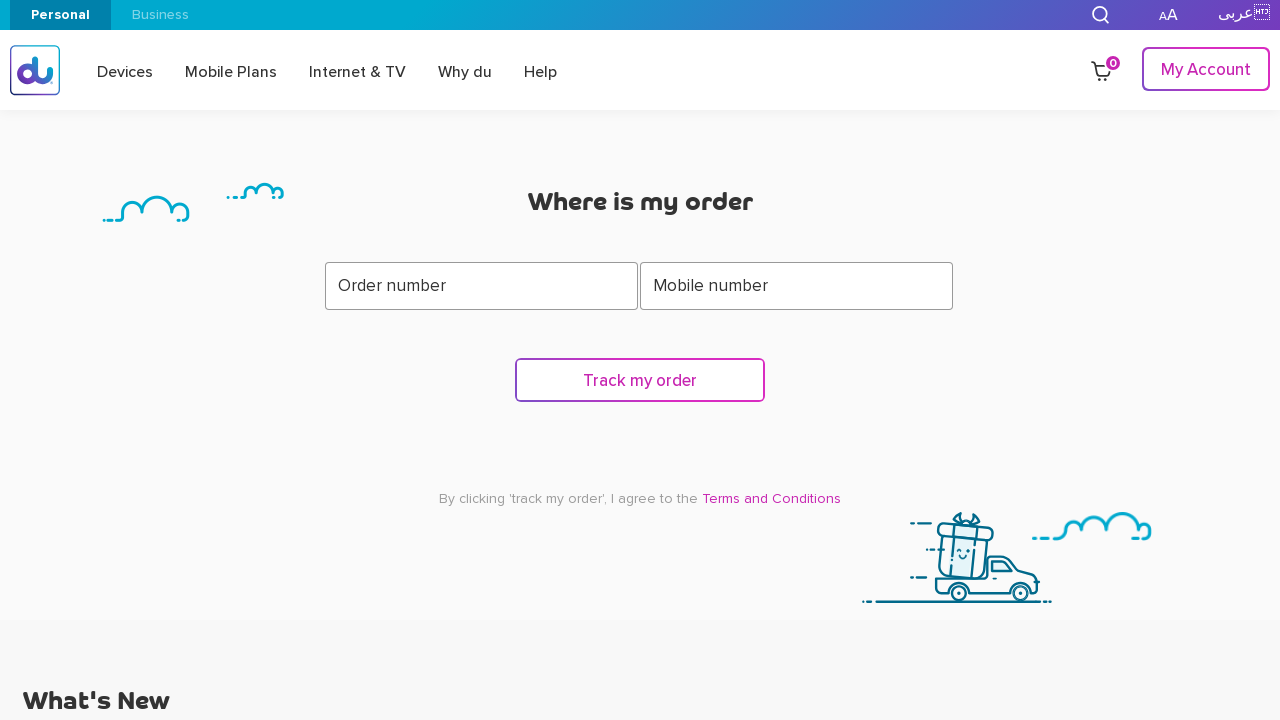

Filled order number field with 'CM0002680507' on #command > div.form__inner > div:nth-child(1) > input[type=text]
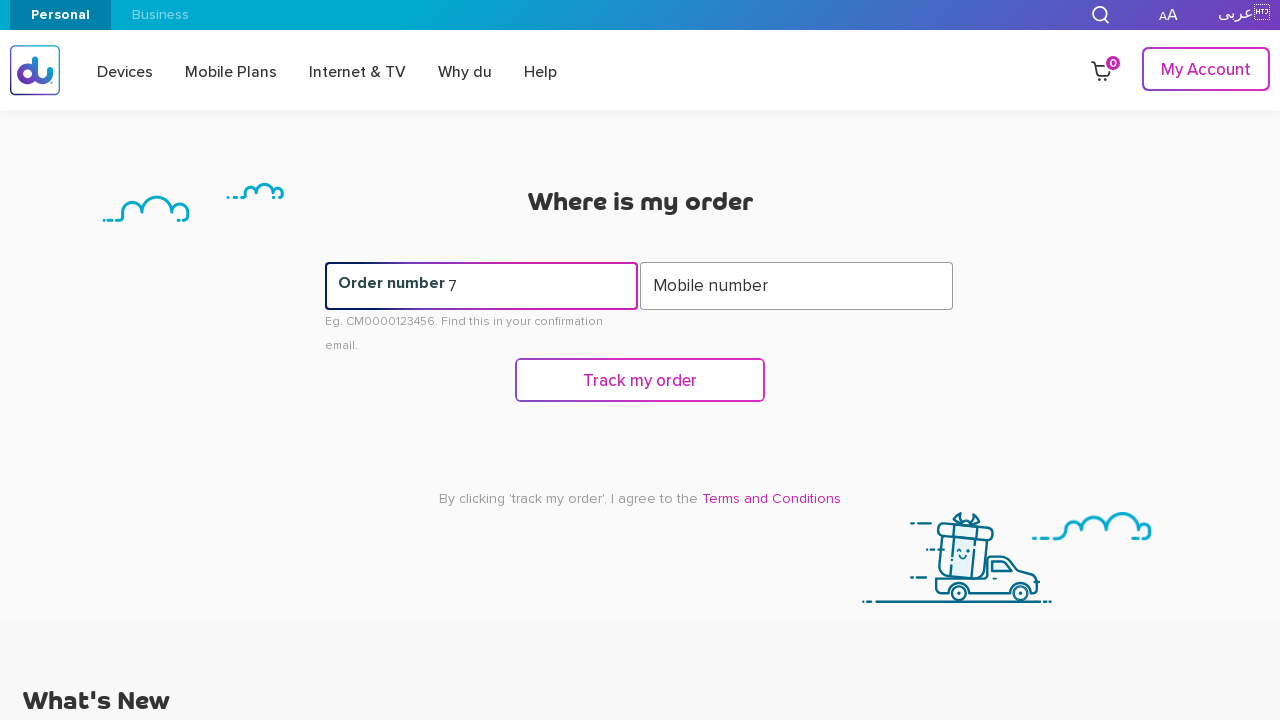

Filled mobile number field with '0561716359' on #command > div.form__inner > div:nth-child(2) > input
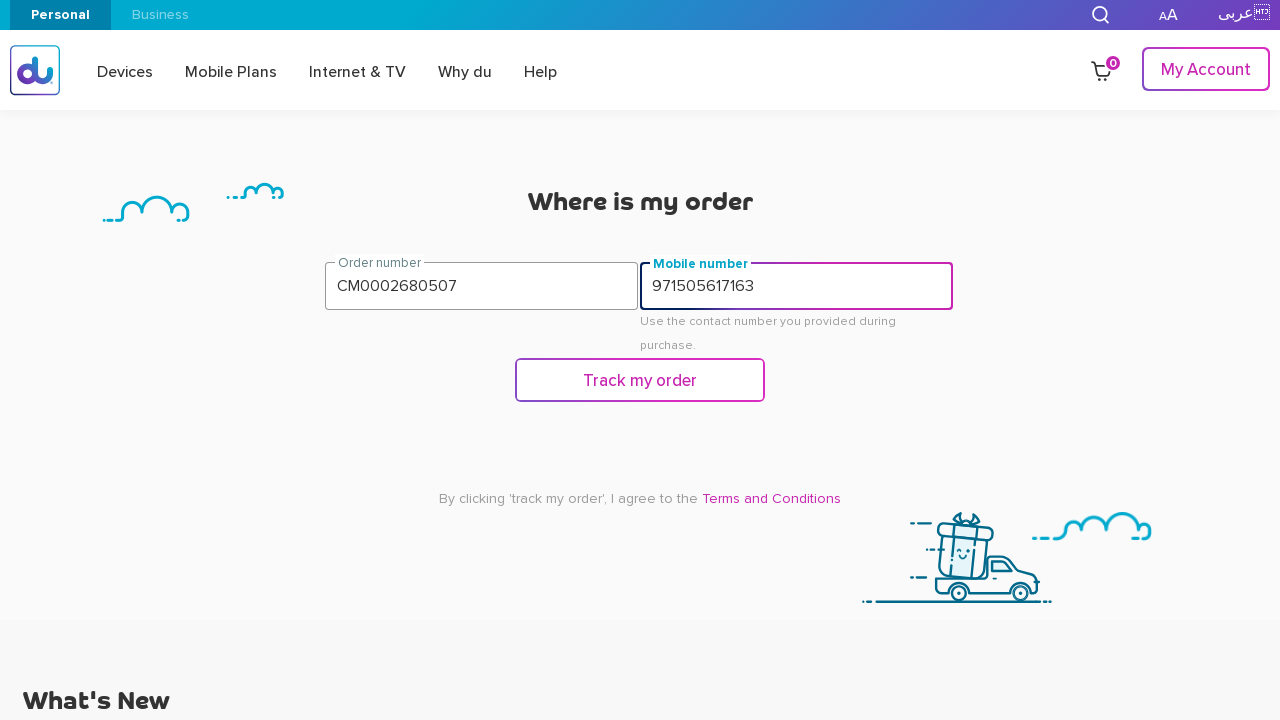

Clicked track button using primary selector at (640, 380) on #command > div.form-section > button
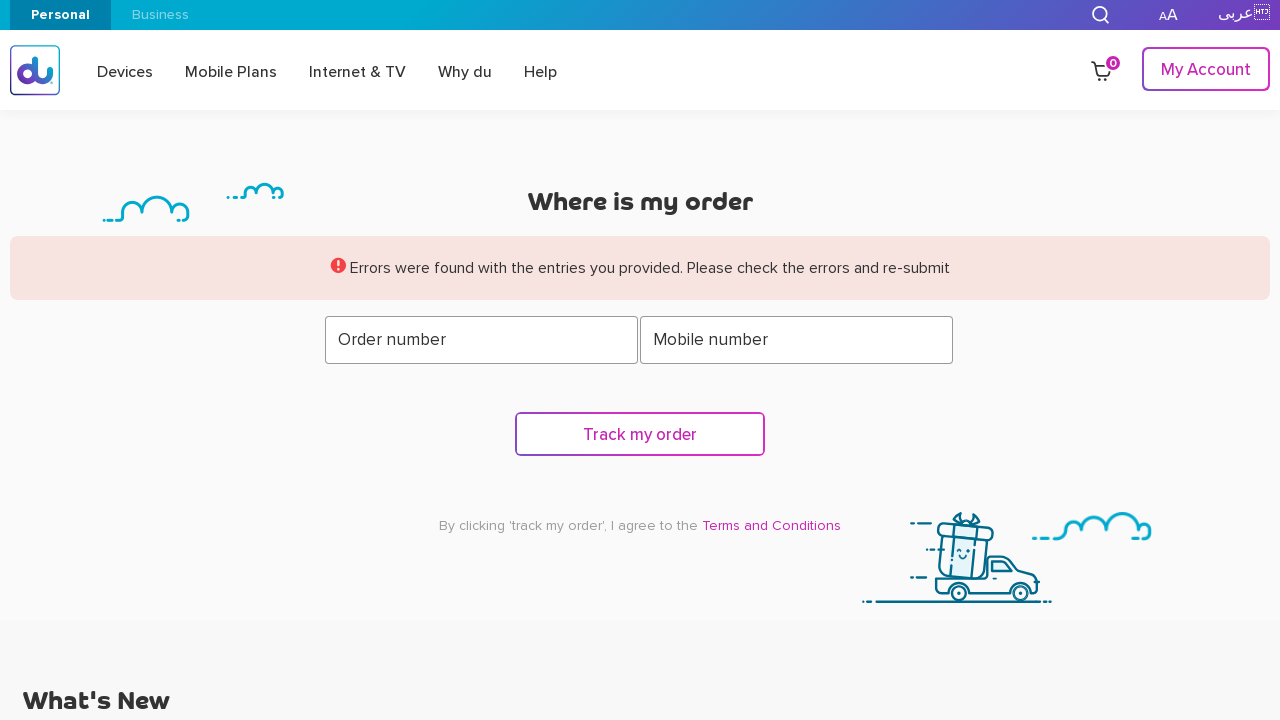

Waited 3 seconds for results to load
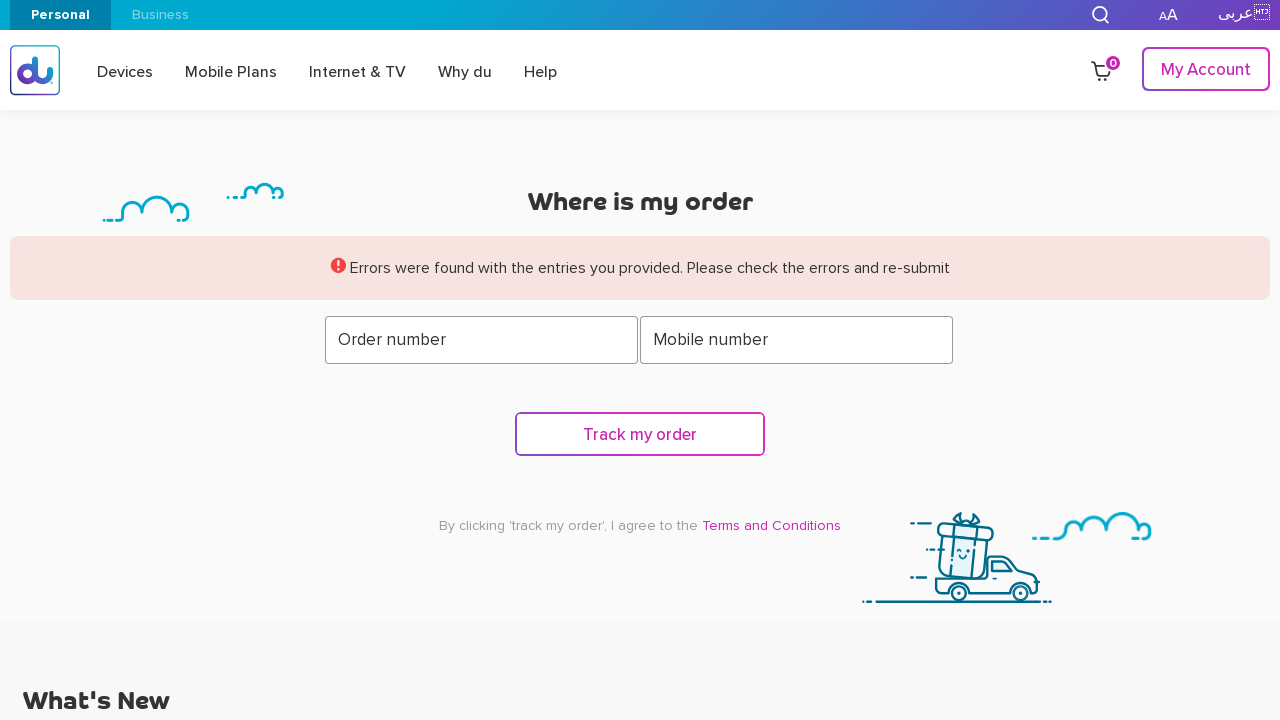

Page body element verified - results or error message displayed
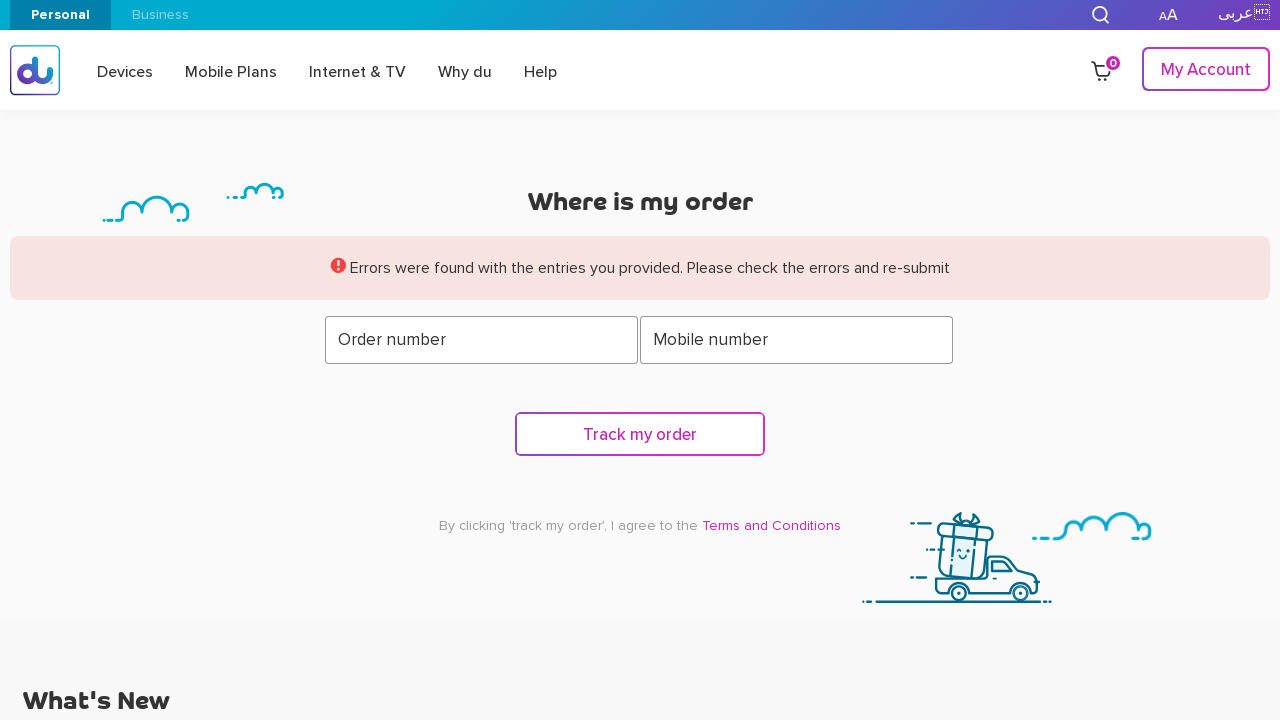

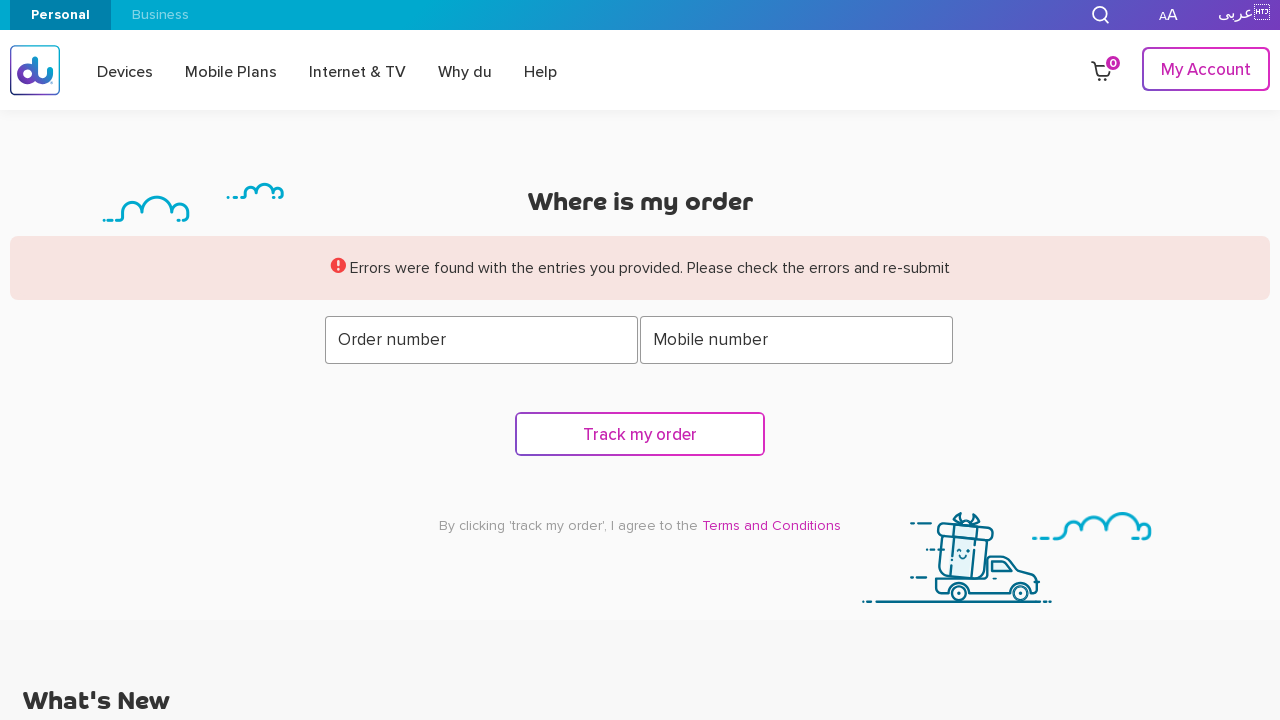